Opens the modal and tests inserting a pet breed into the breed input field

Starting URL: https://test-a-pet.vercel.app/

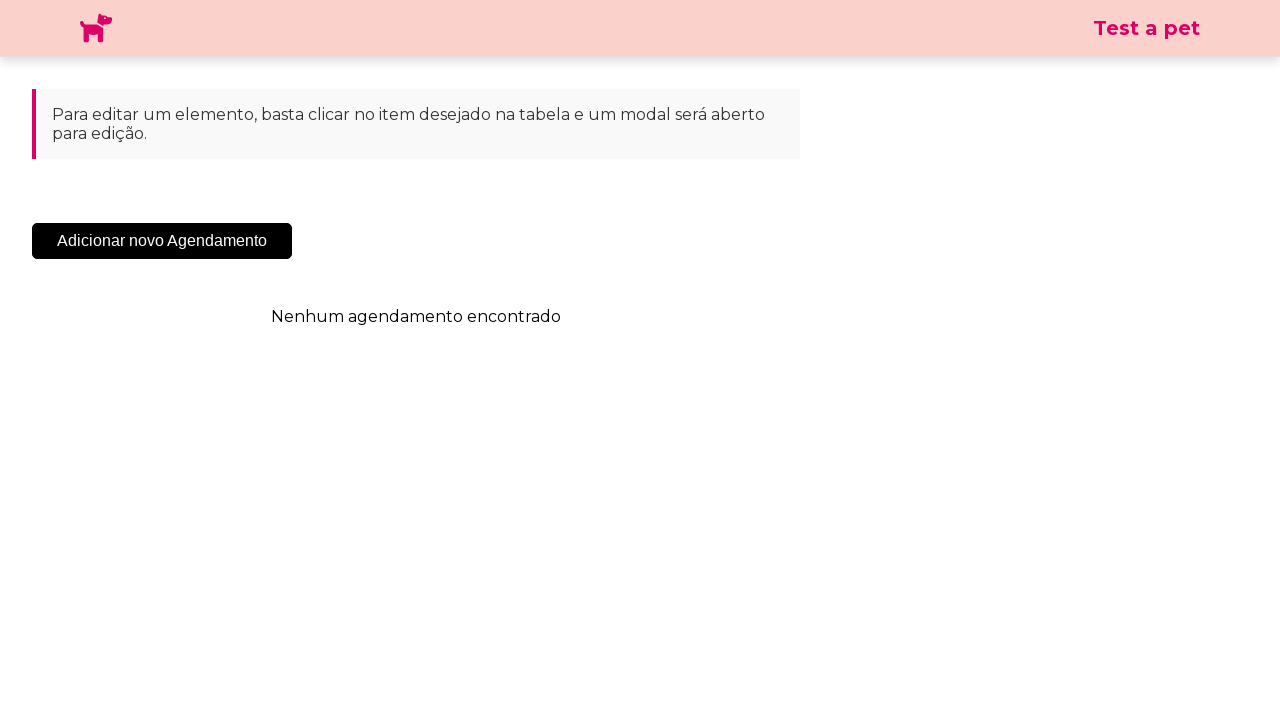

Clicked the Add button to open the pet breed modal at (162, 241) on .sc-cHqXqK.kZzwzX
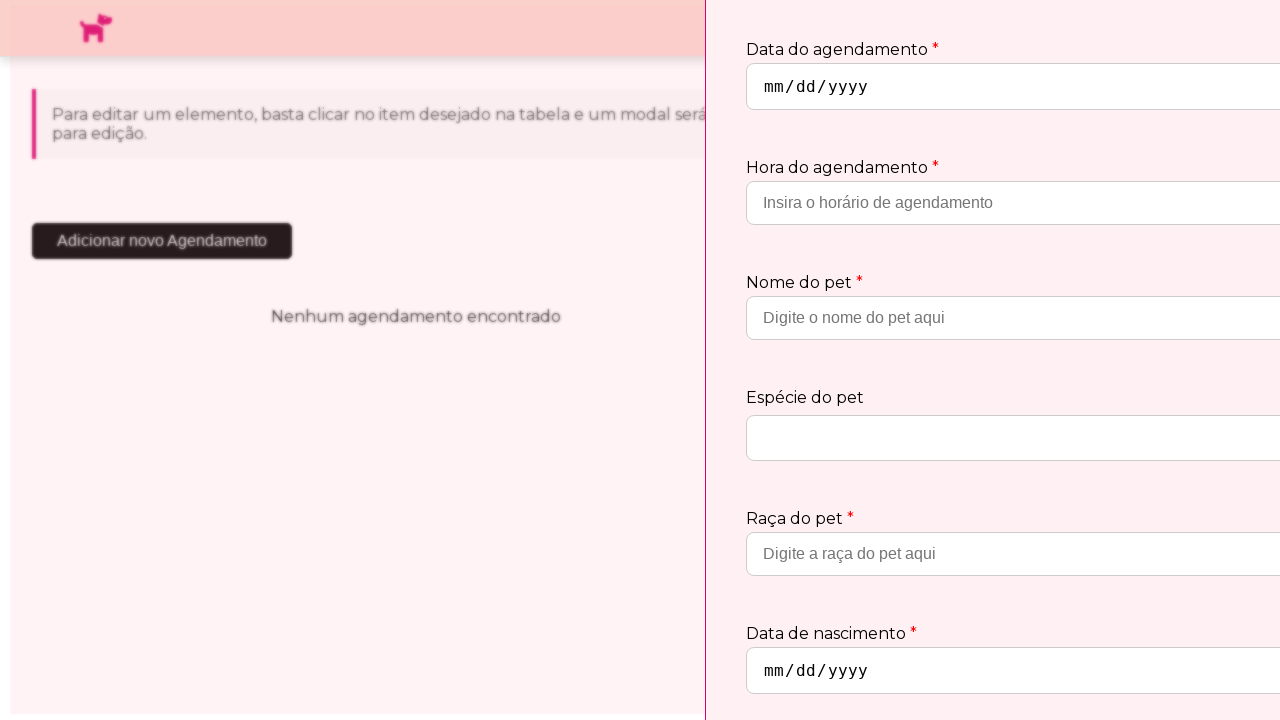

Modal appeared and loaded
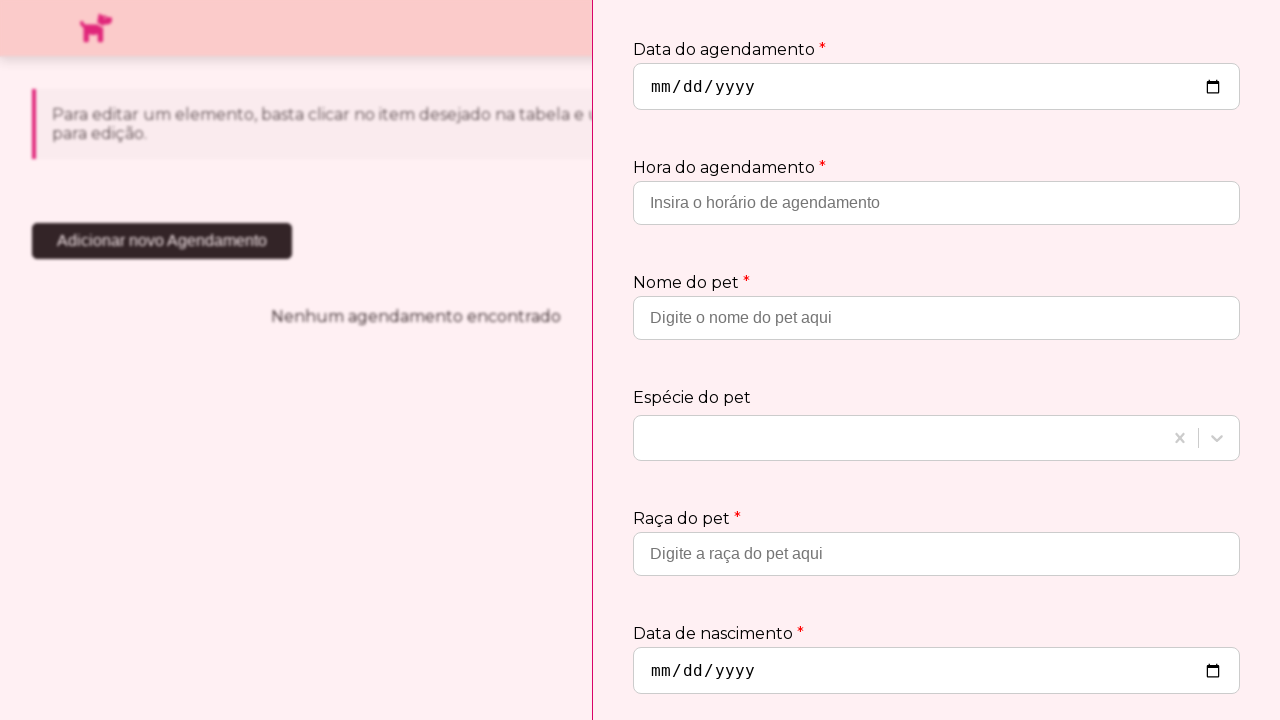

Filled the pet breed input field with 'Golden Retriever' on input[placeholder='Digite a raça do pet aqui']
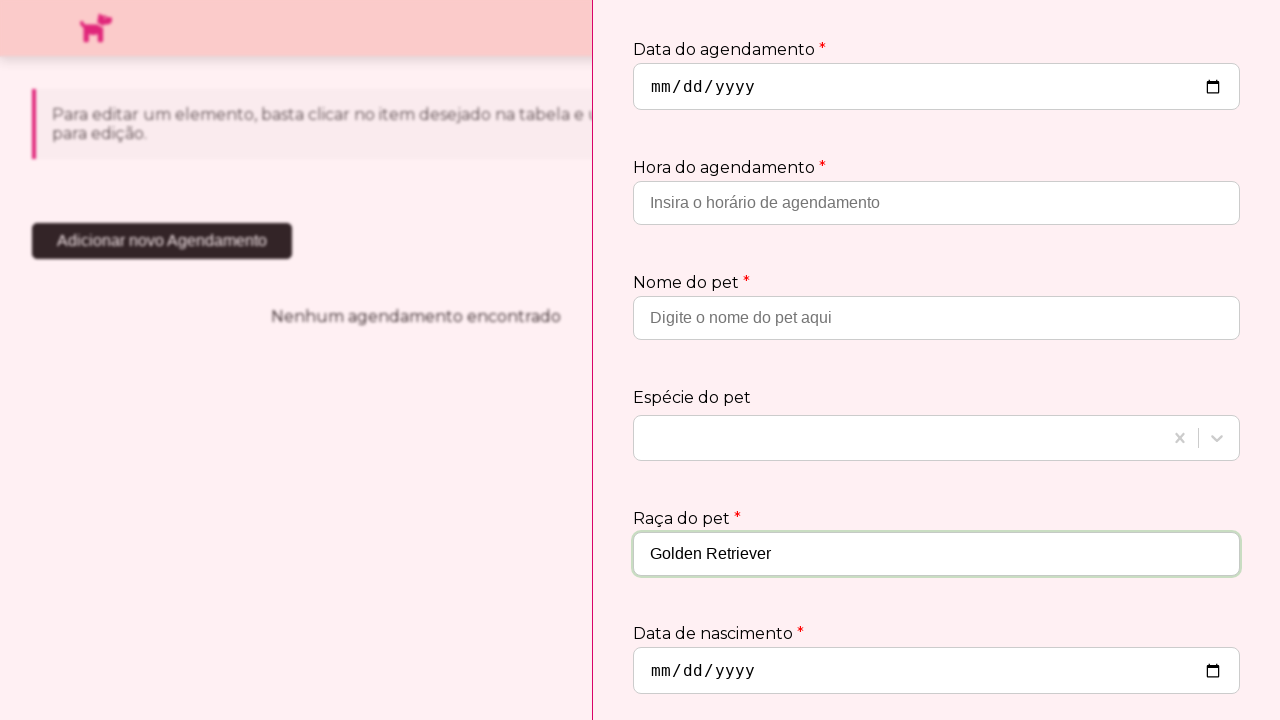

Verified that the breed field contains 'Golden Retriever'
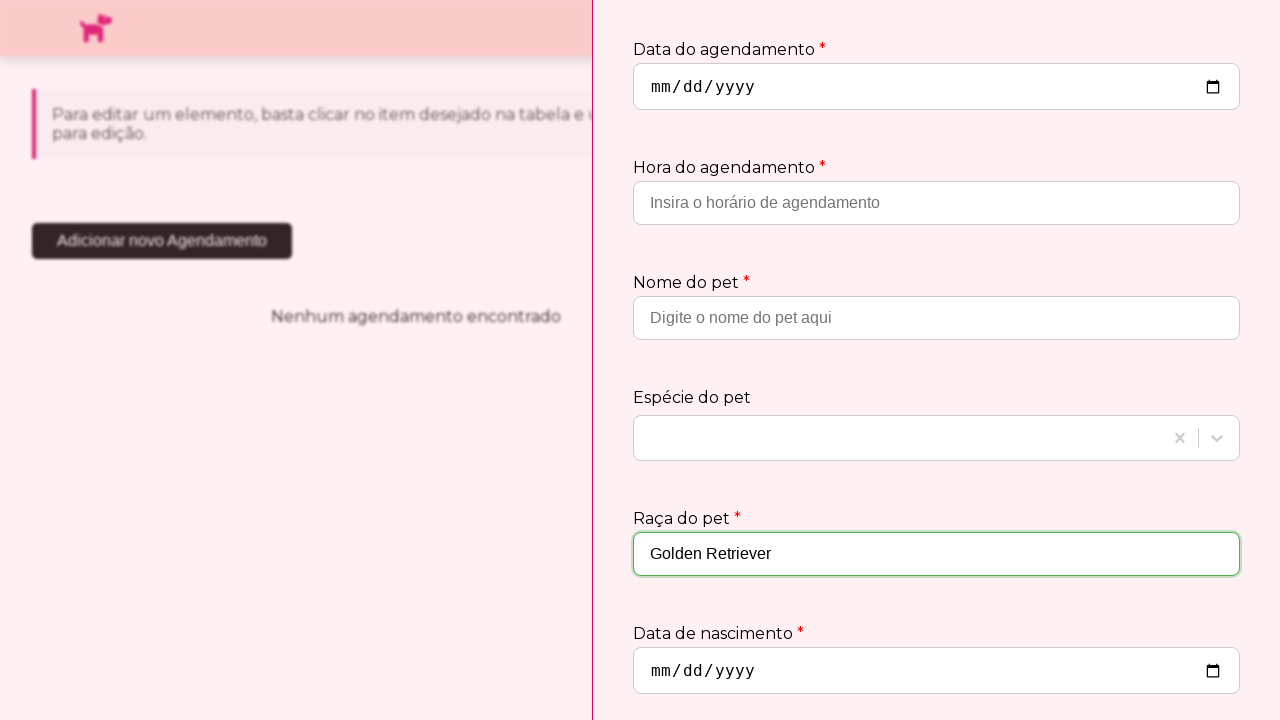

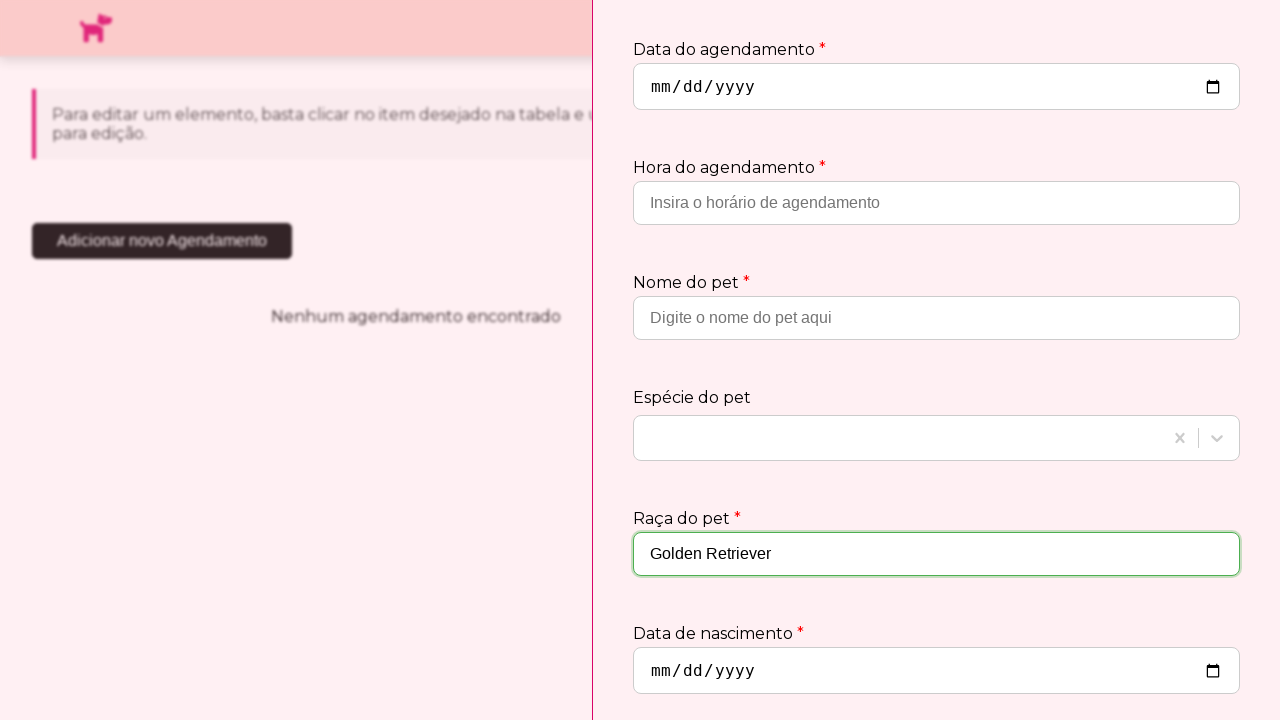